Tests that book search works with lowercase text input and still finds matching results

Starting URL: https://demoqa.com/books

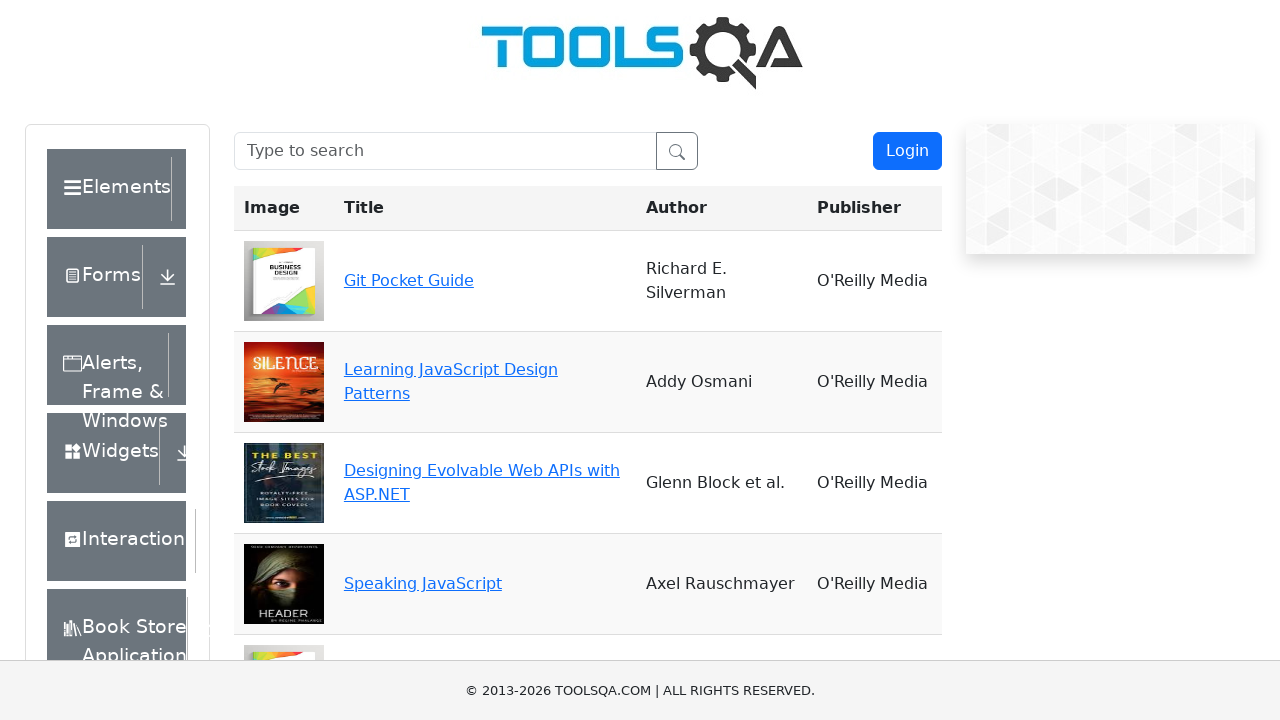

Filled search field with lowercase text 'you don't know js' on [placeholder="Type to search"]
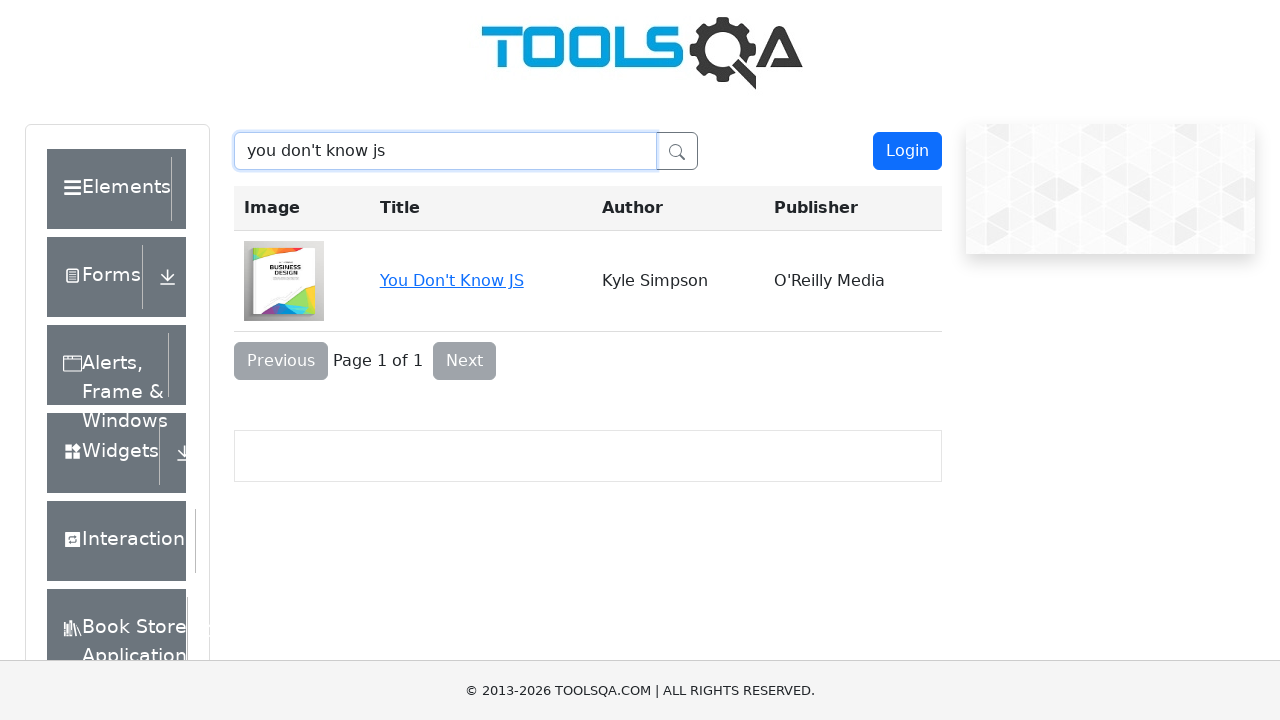

Verified that 'You Don't Know JS' book appears in search results despite lowercase input
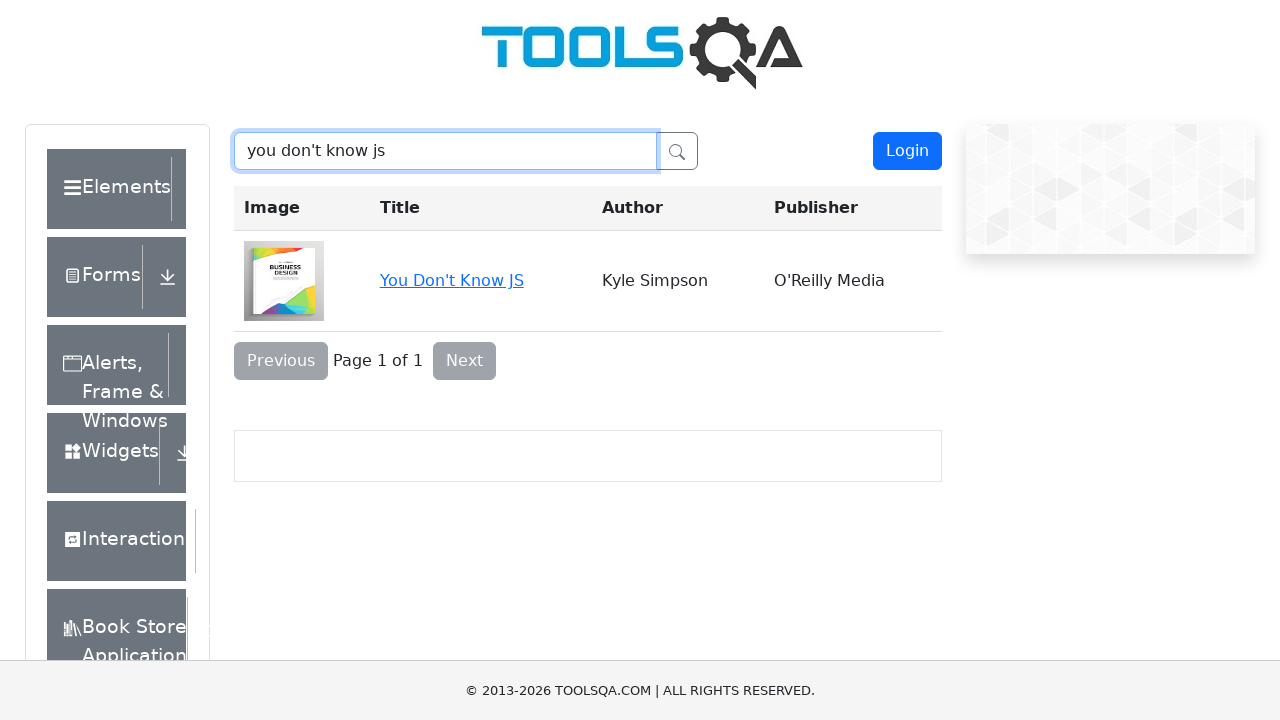

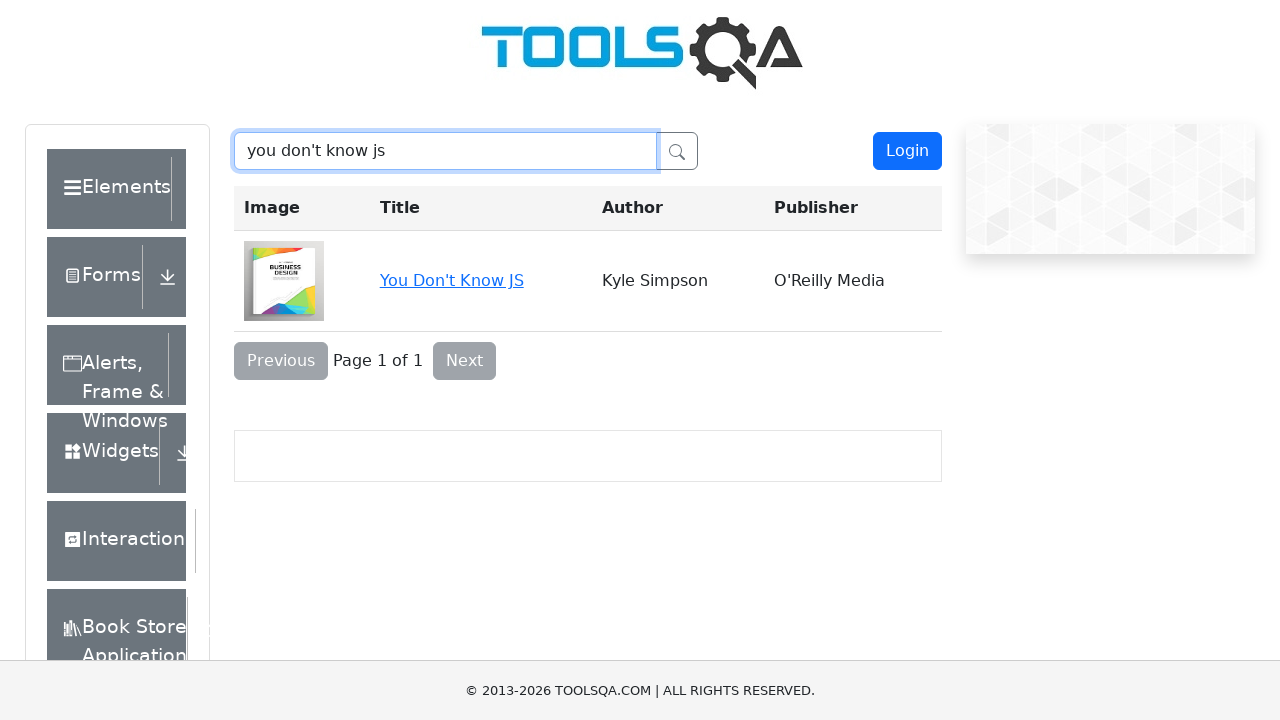